Tests keyboard input functionality by typing text into an input field, selecting all text with Ctrl+A, and deleting it with backspace

Starting URL: http://the-internet.herokuapp.com/key_presses

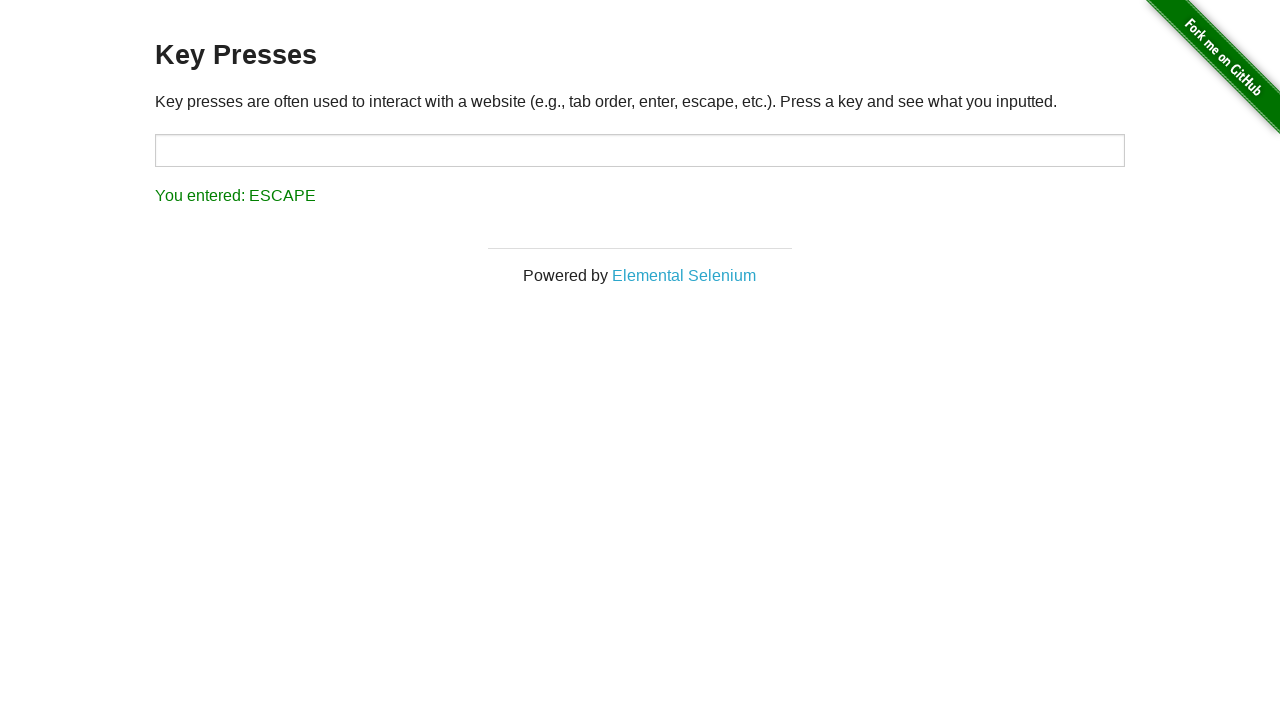

Typed 'hello' into the input field on input#target
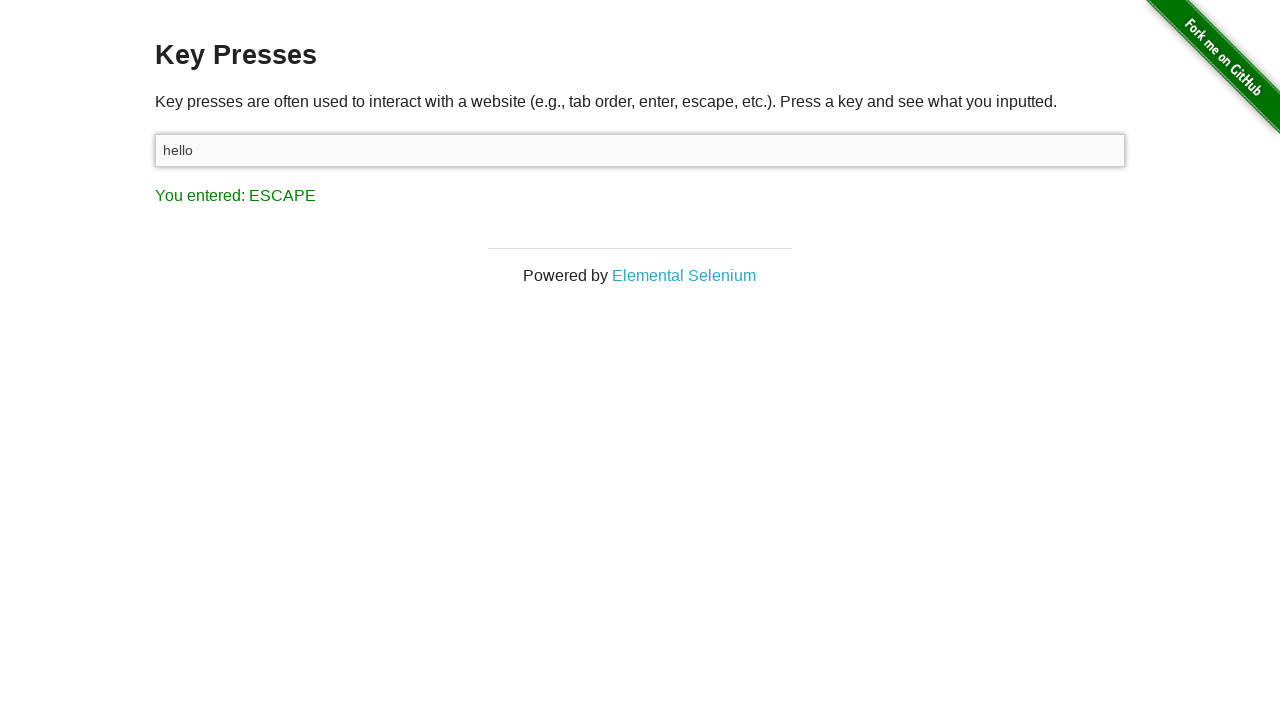

Selected all text with Ctrl+A
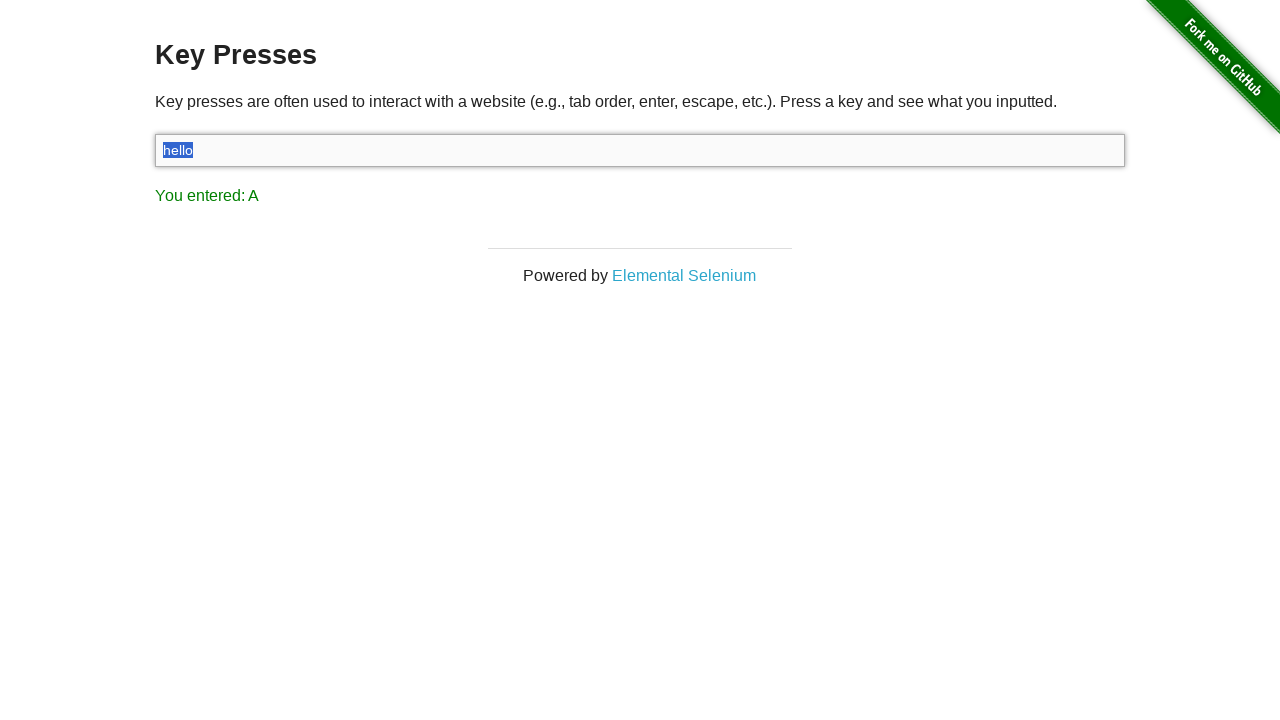

Deleted selected text with Backspace
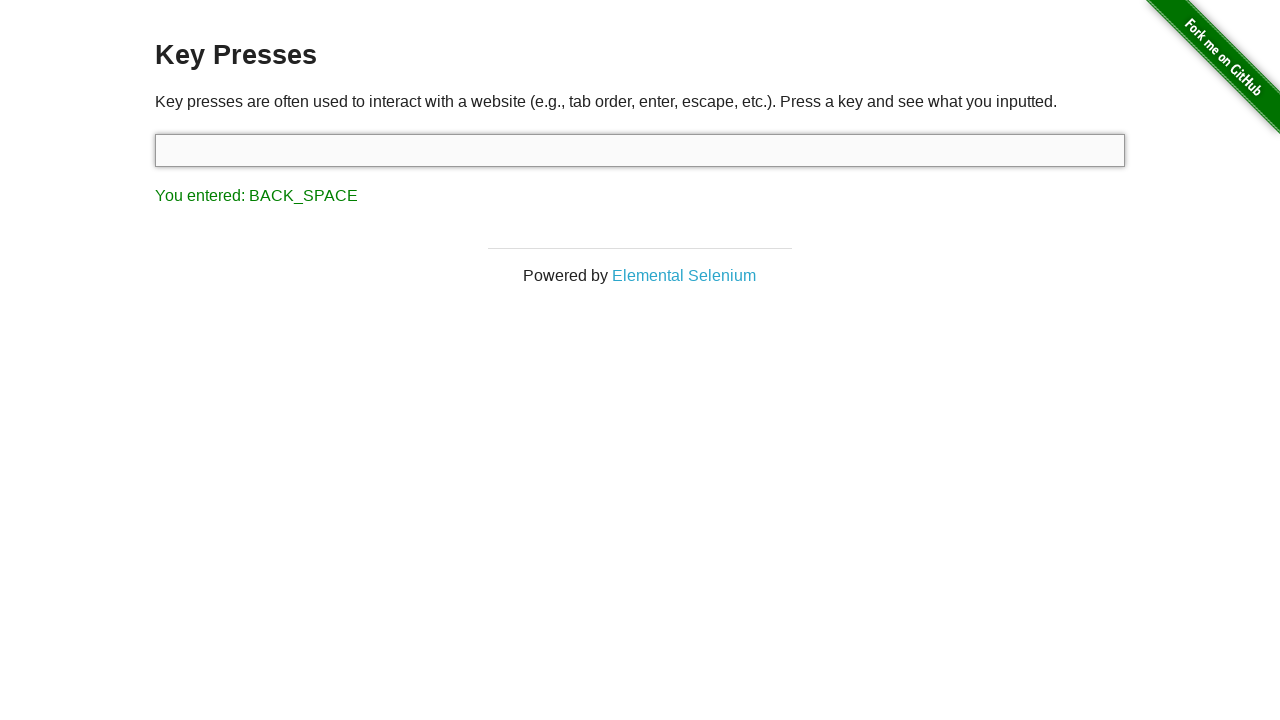

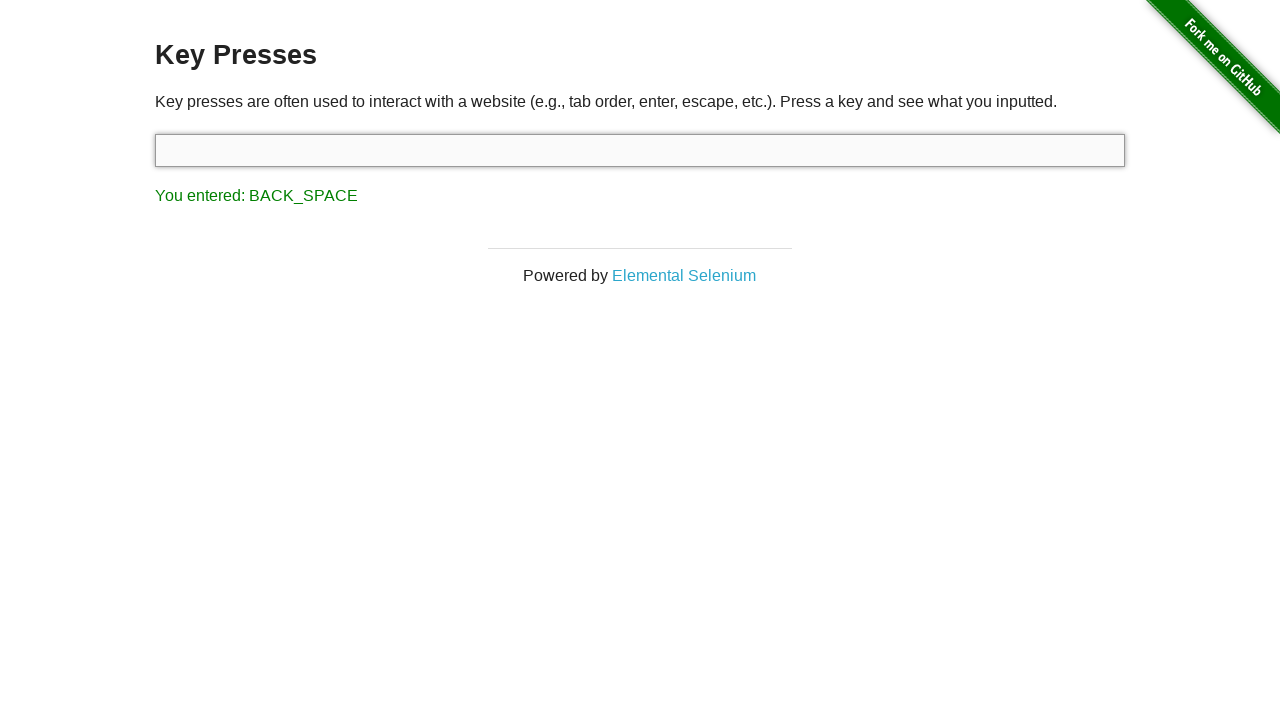